Tests modal functionality by clicking a button to open a modal dialog and then clicking to close it using JavaScript execution

Starting URL: https://formy-project.herokuapp.com/modal

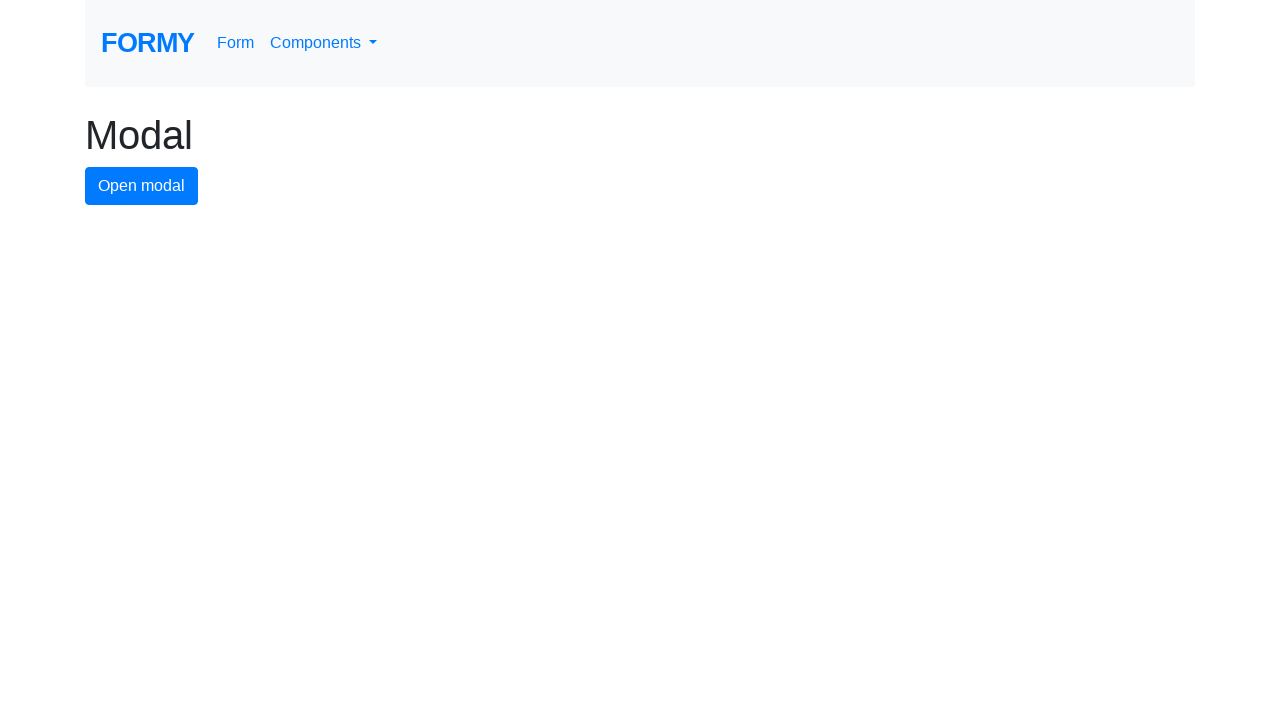

Clicked modal button to open the modal dialog at (142, 186) on #modal-button
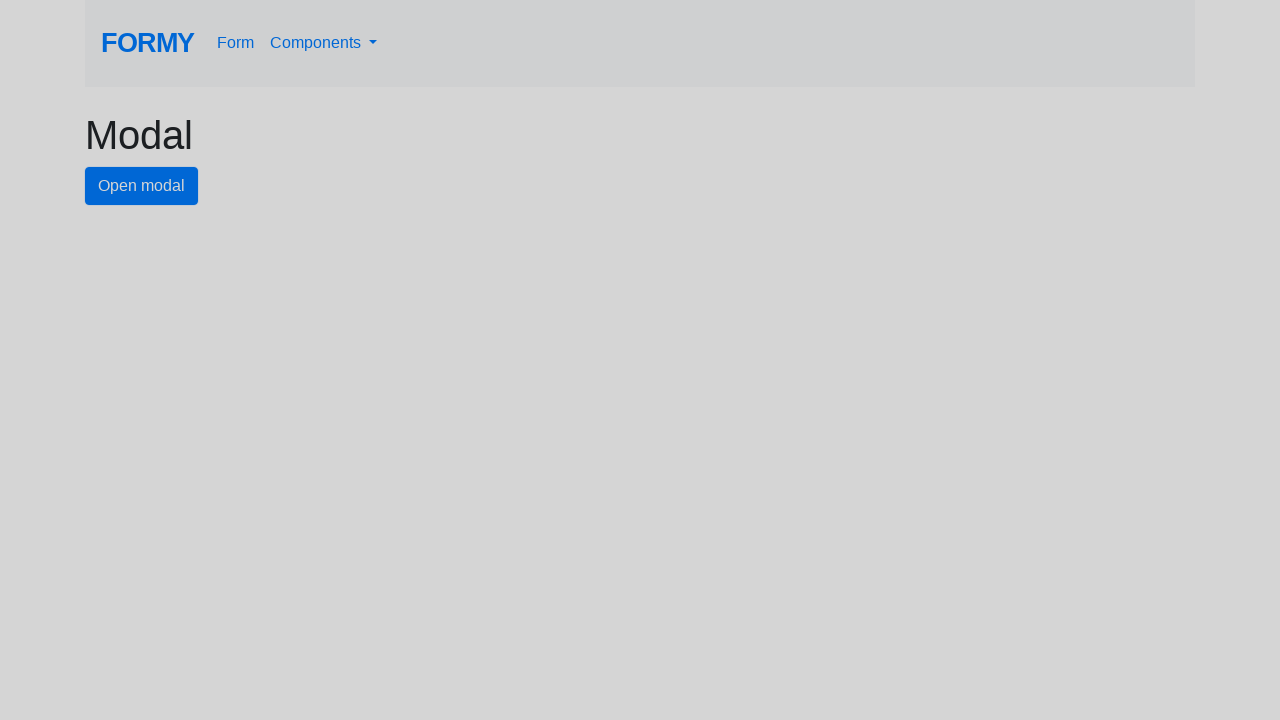

Modal dialog appeared and close button is visible
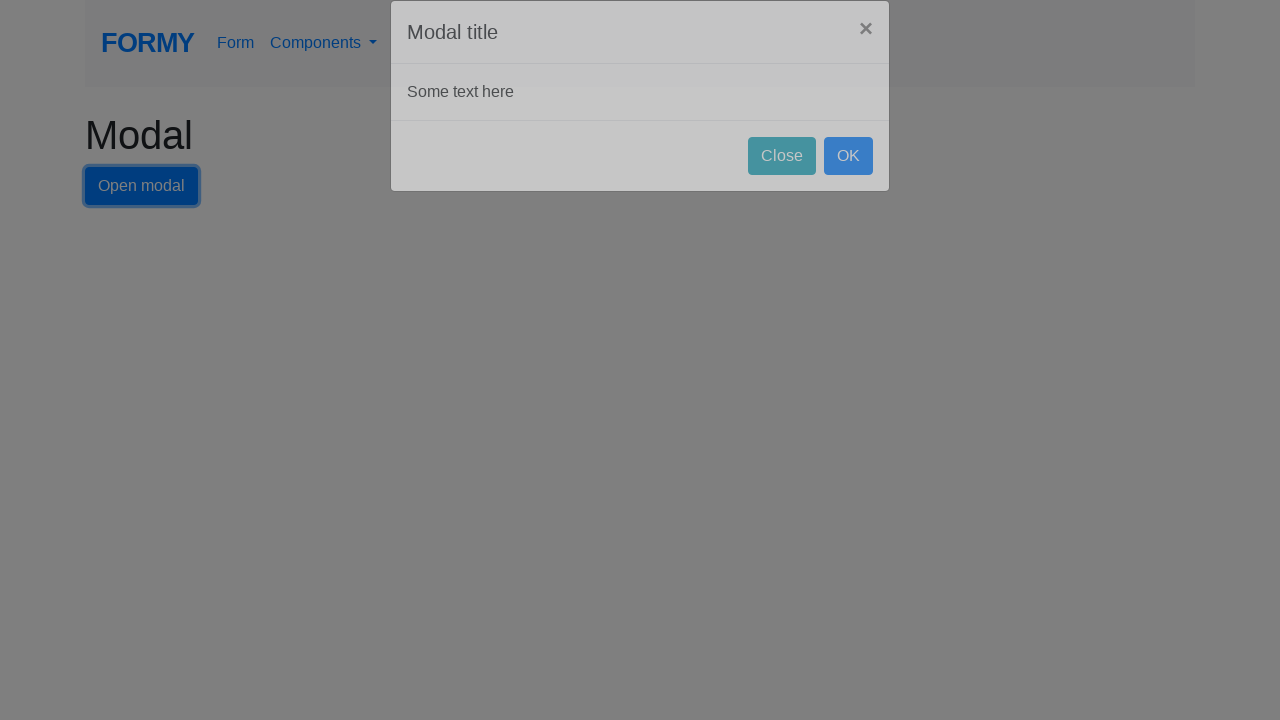

Clicked close button to close the modal dialog at (782, 184) on #close-button
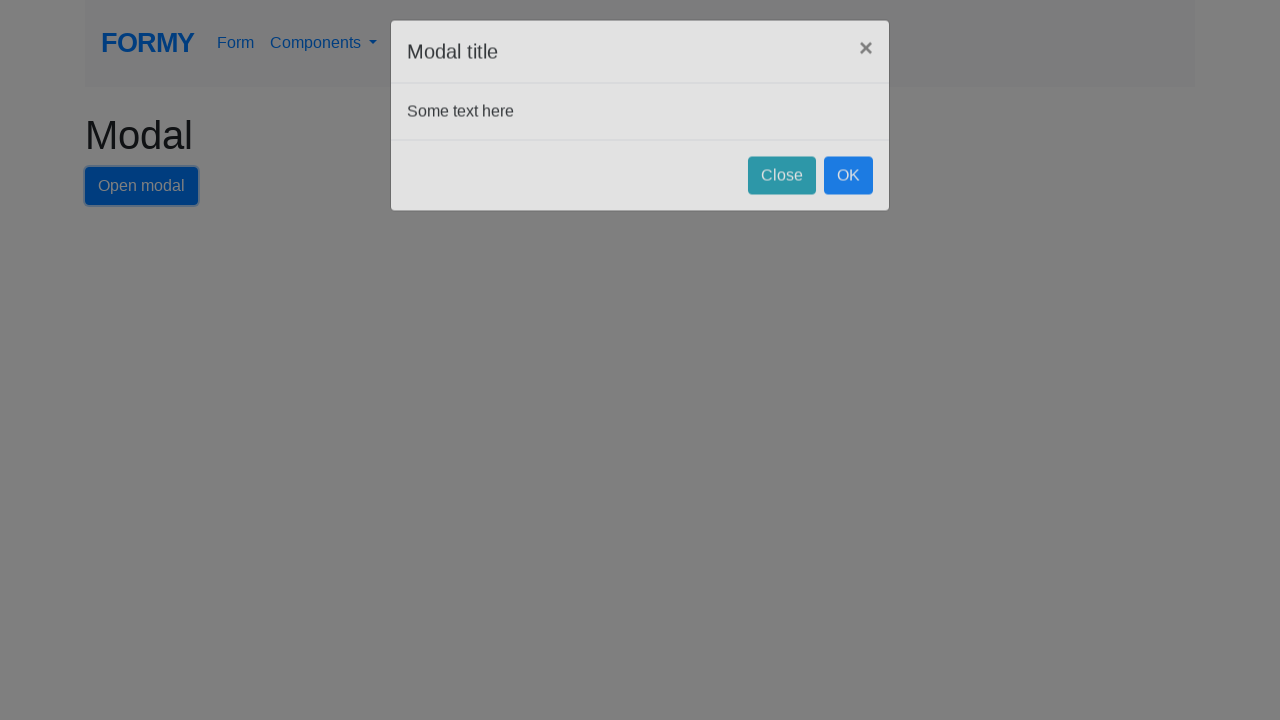

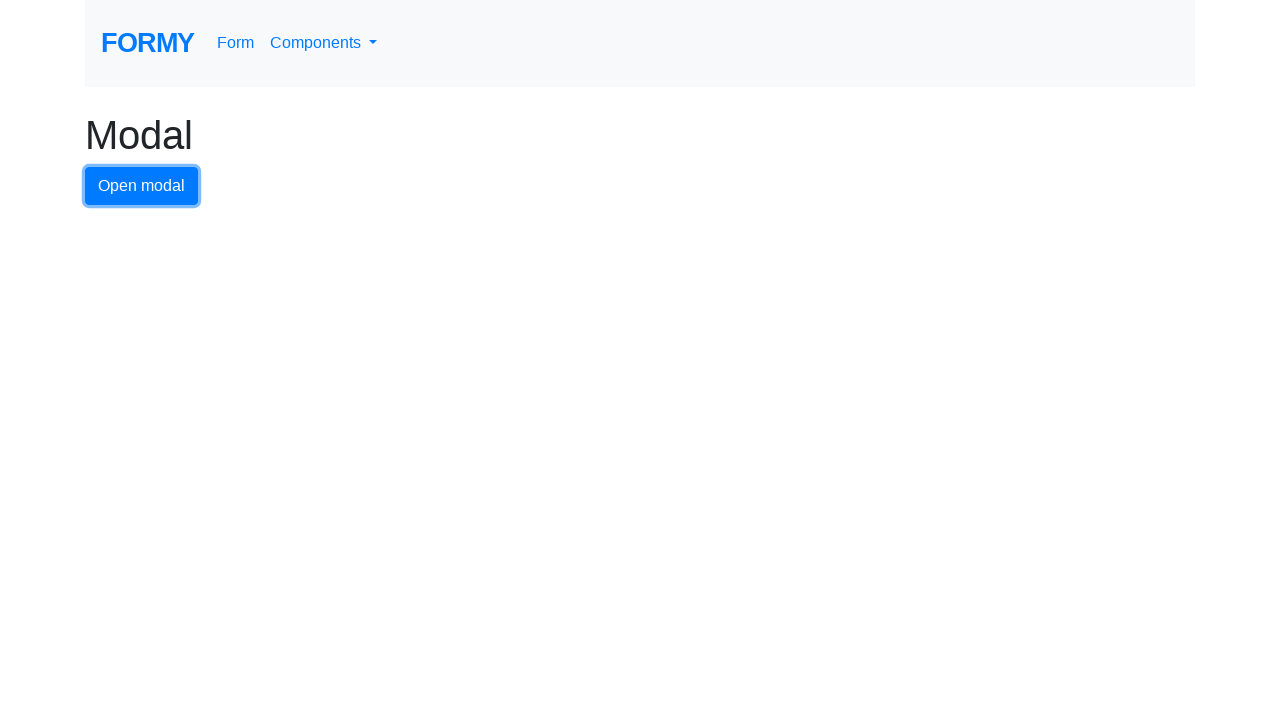